Navigates to DemoBlaze store and verifies that the Log in link is present in the navigation bar

Starting URL: https://www.demoblaze.com/

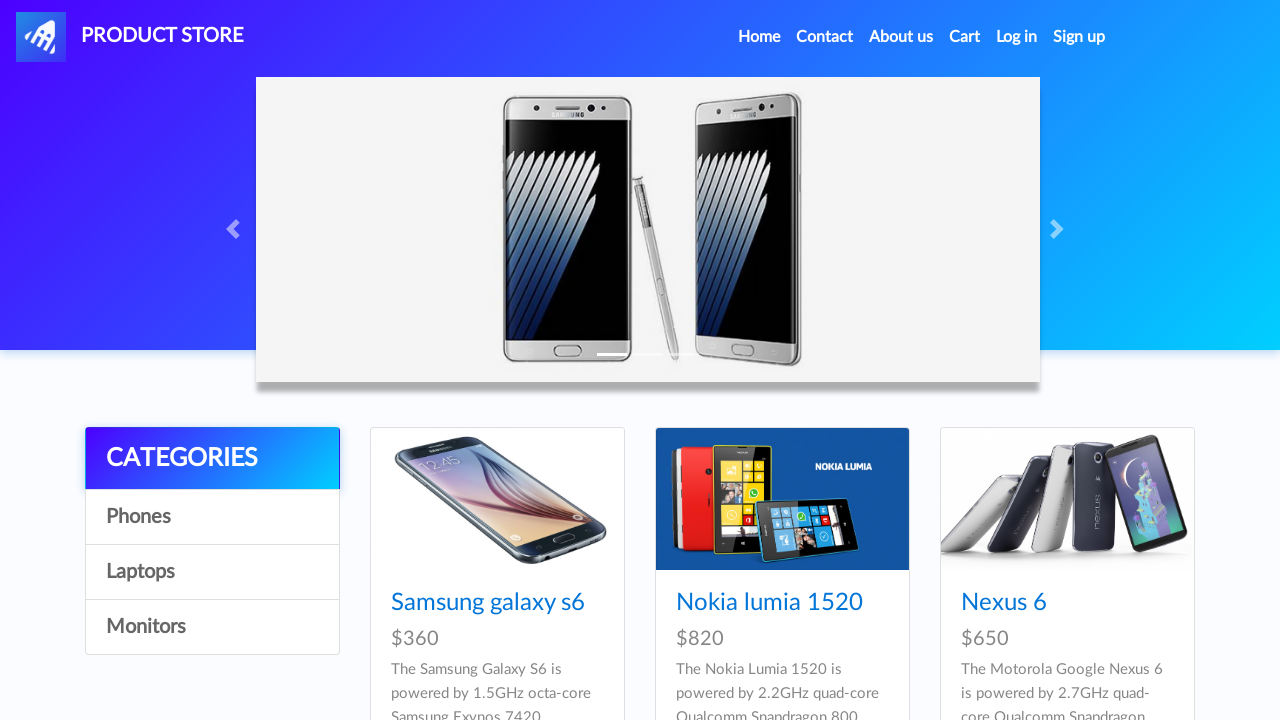

Waited for Log in link to be visible in navigation bar
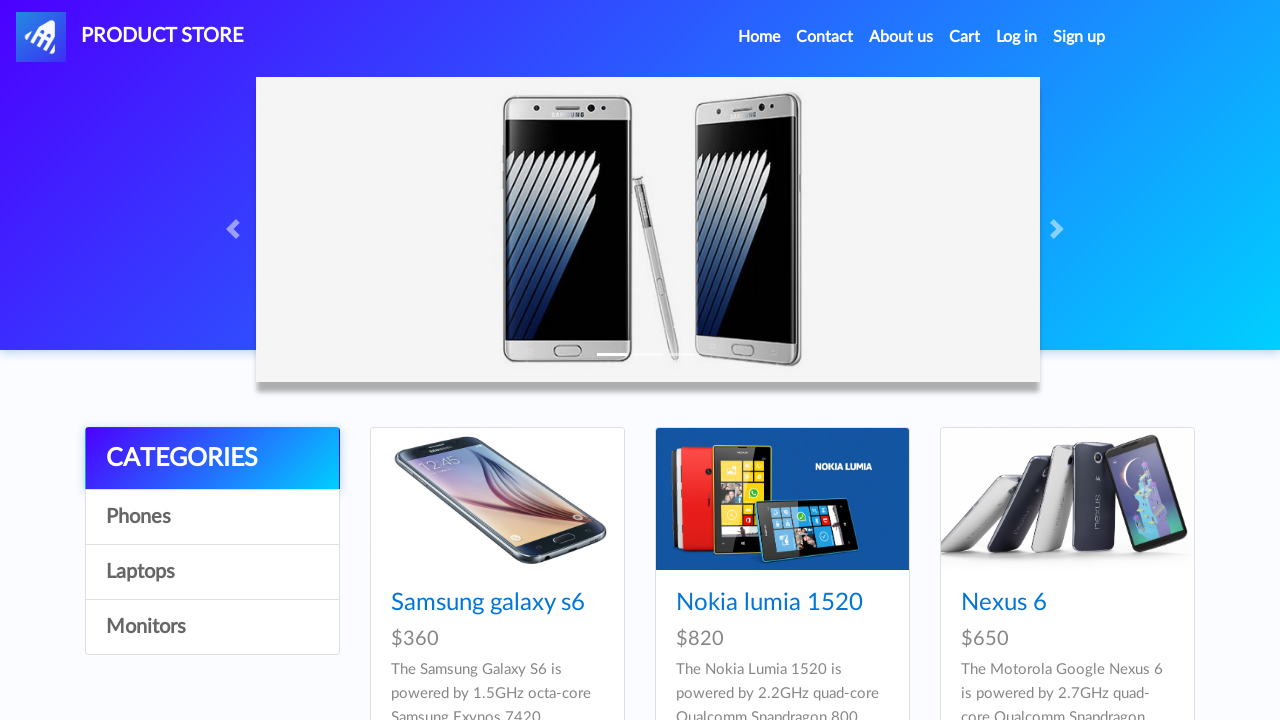

Verified that Log in link contains the text 'Log in'
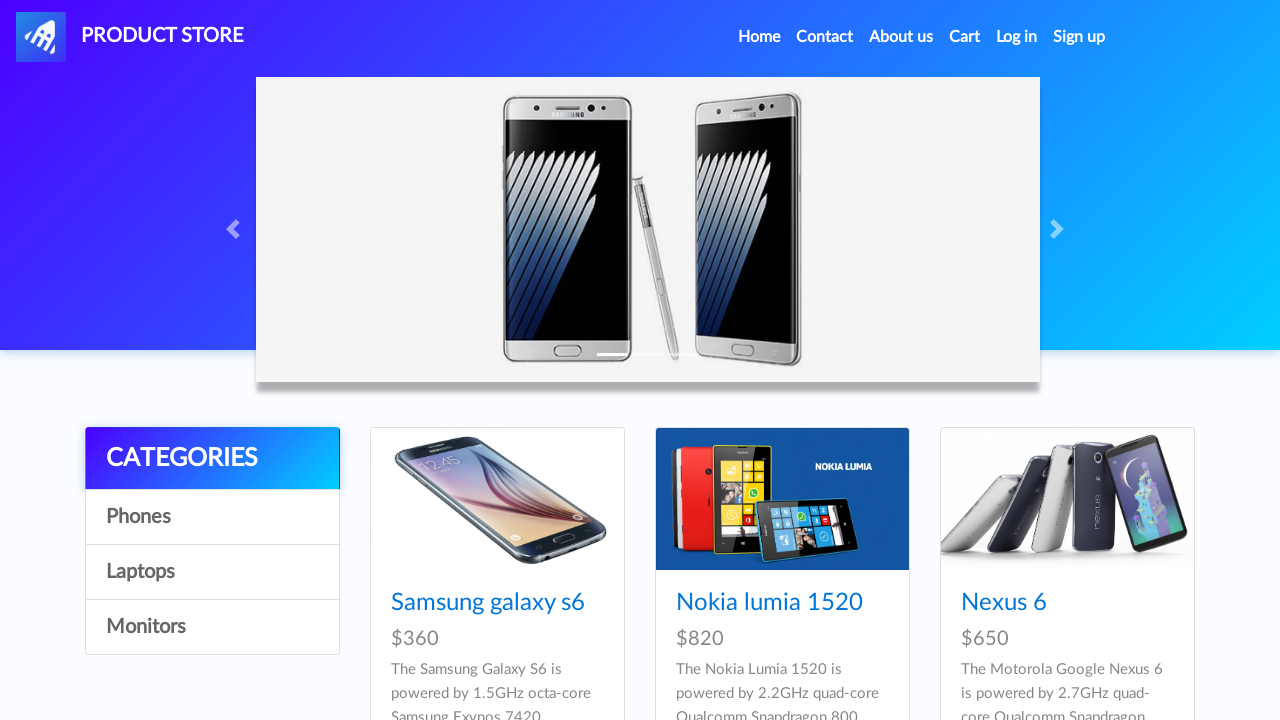

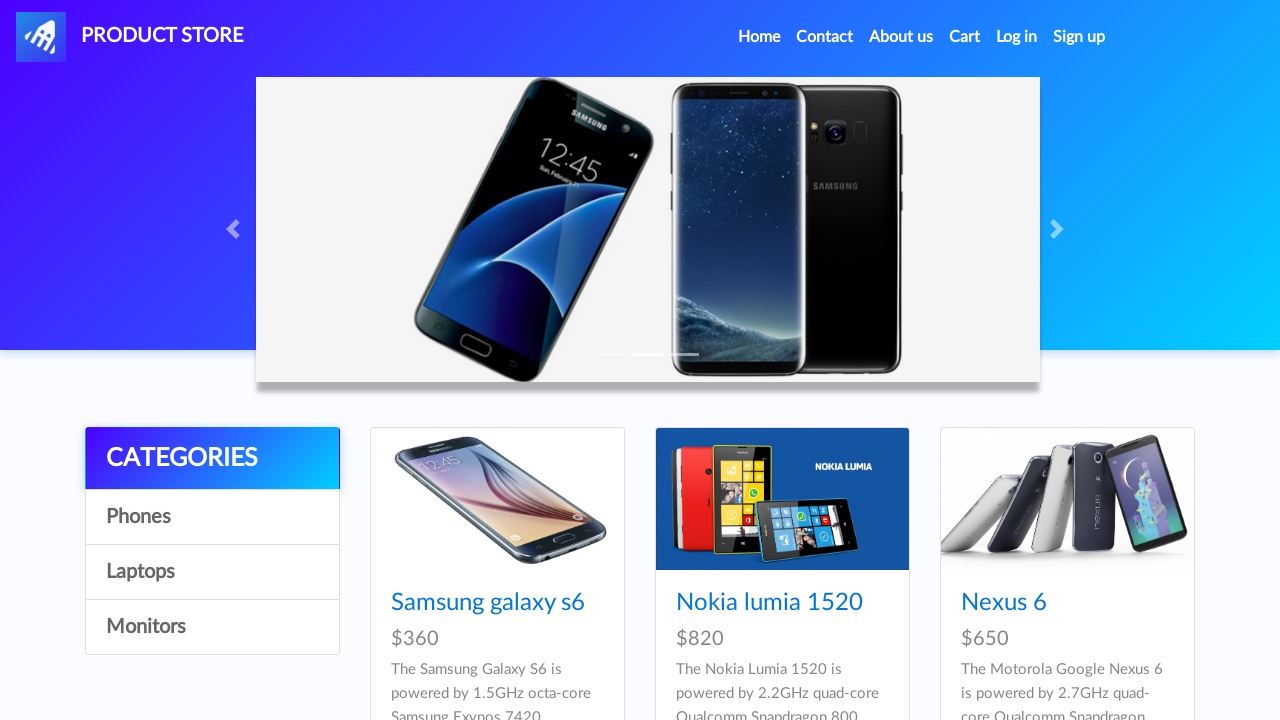